Tests context menu (right-click) functionality by right-clicking on a target element, waiting for the context menu to appear, and selecting the "Copy" option from the menu.

Starting URL: https://swisnl.github.io/jQuery-contextMenu/demo.html

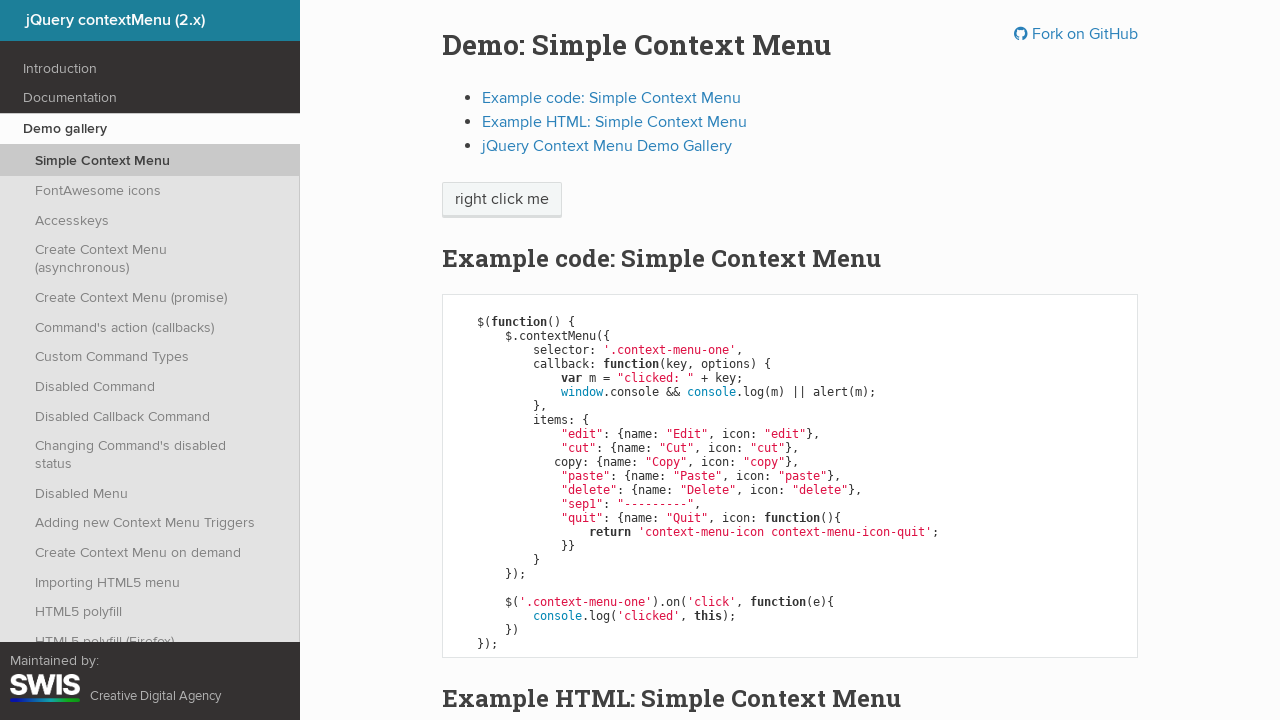

Navigated to context menu demo page
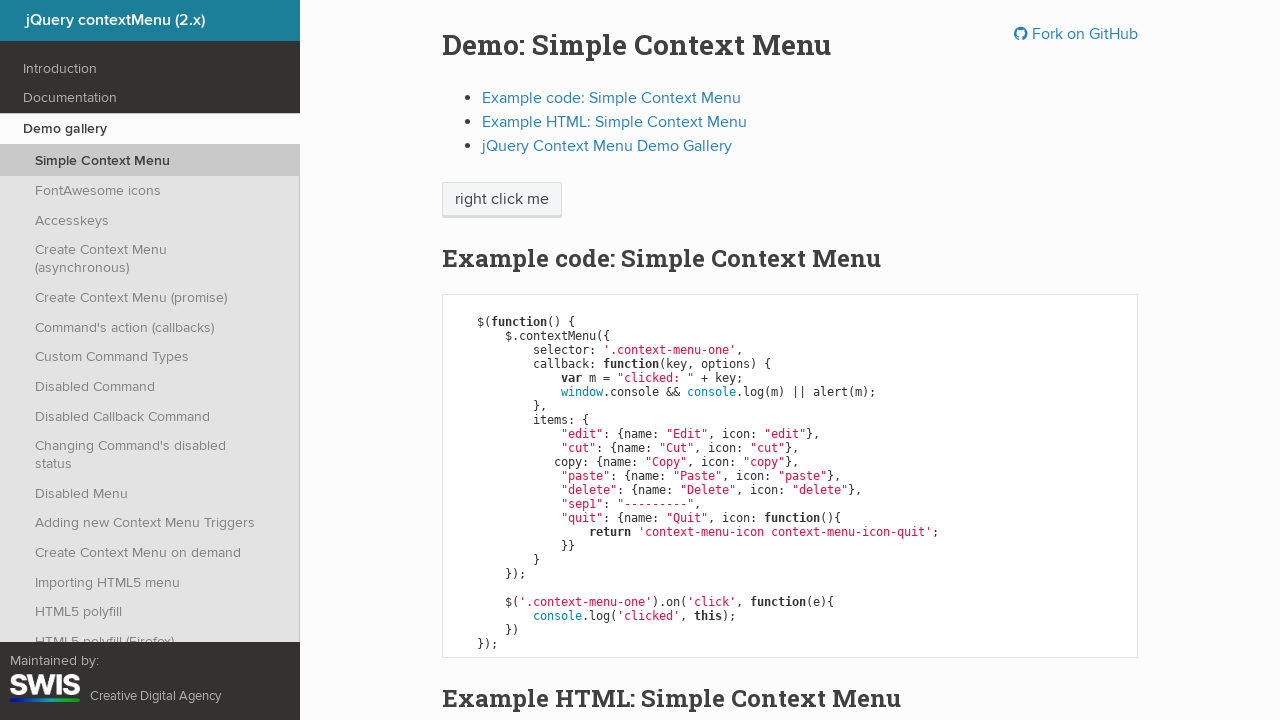

Right-clicked on 'right click me' element to open context menu at (502, 200) on //span[text()='right click me']
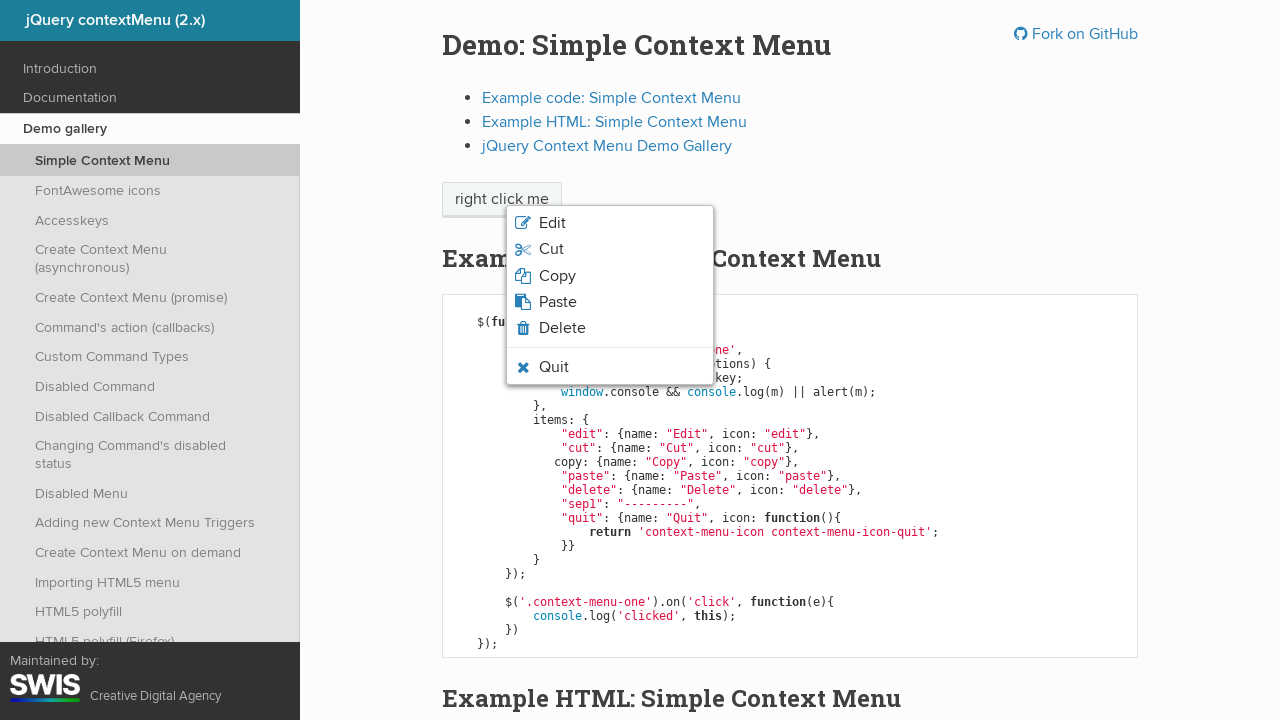

Context menu appeared with Copy option visible
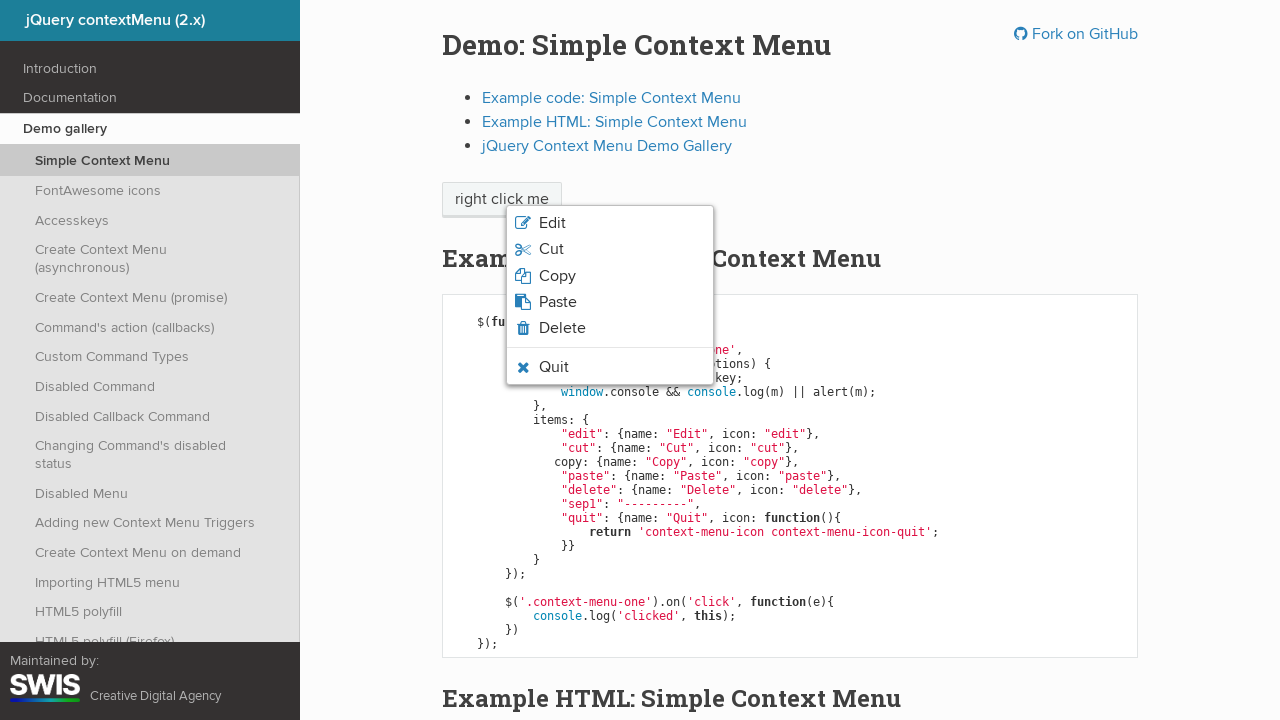

Clicked 'Copy' option from context menu at (557, 276) on li.context-menu-icon span:has-text('Copy')
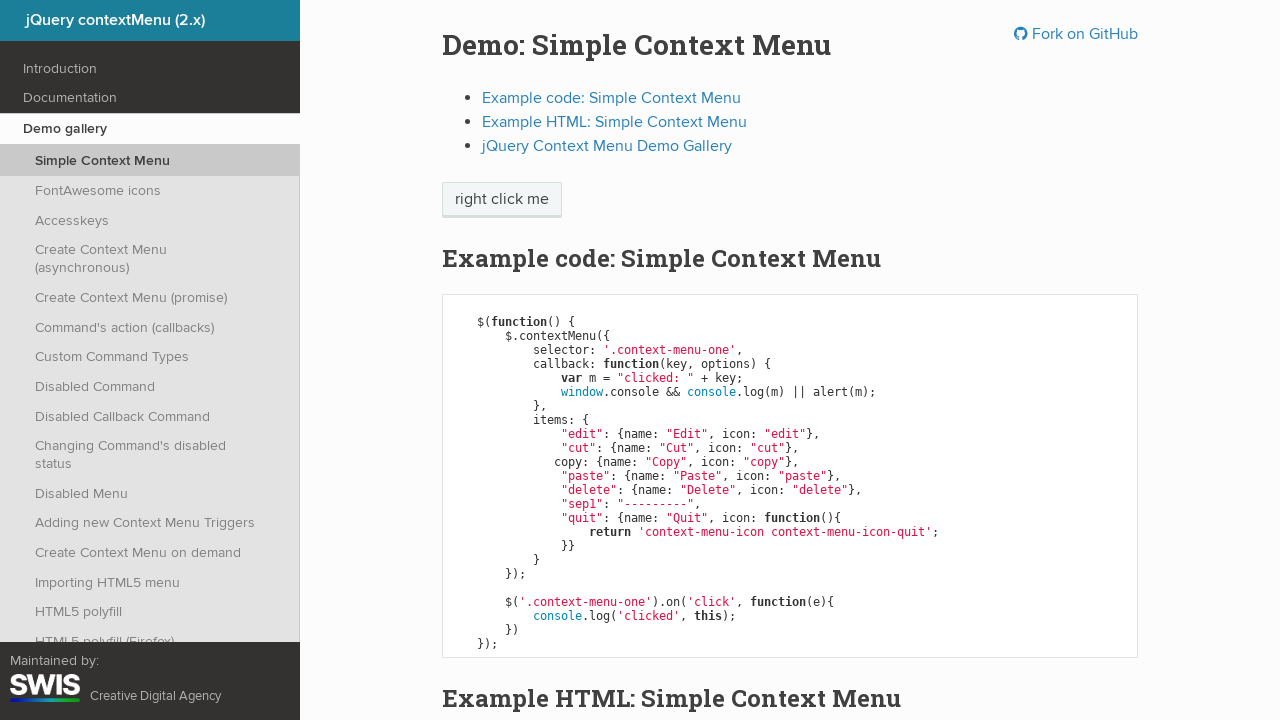

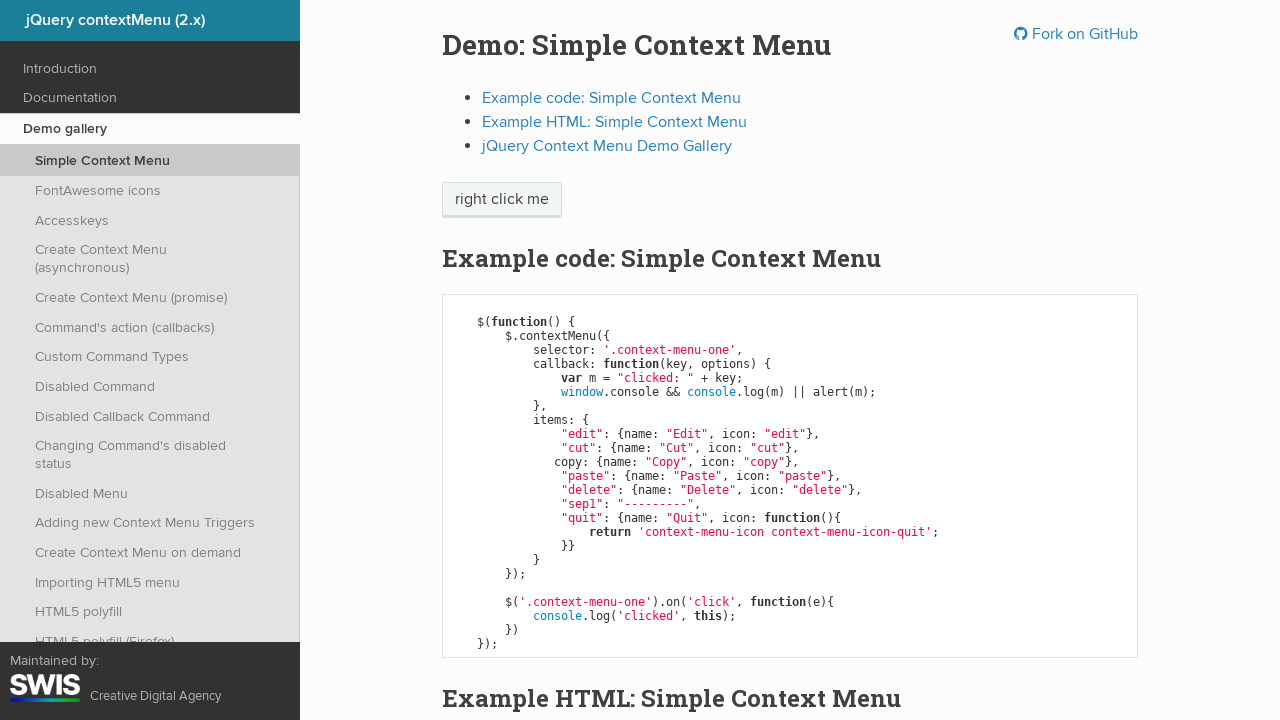